Tests an e-commerce flow by browsing products, selecting a Selenium course, adding it to cart, and modifying the quantity in the cart

Starting URL: https://rahulshettyacademy.com/angularAppdemo

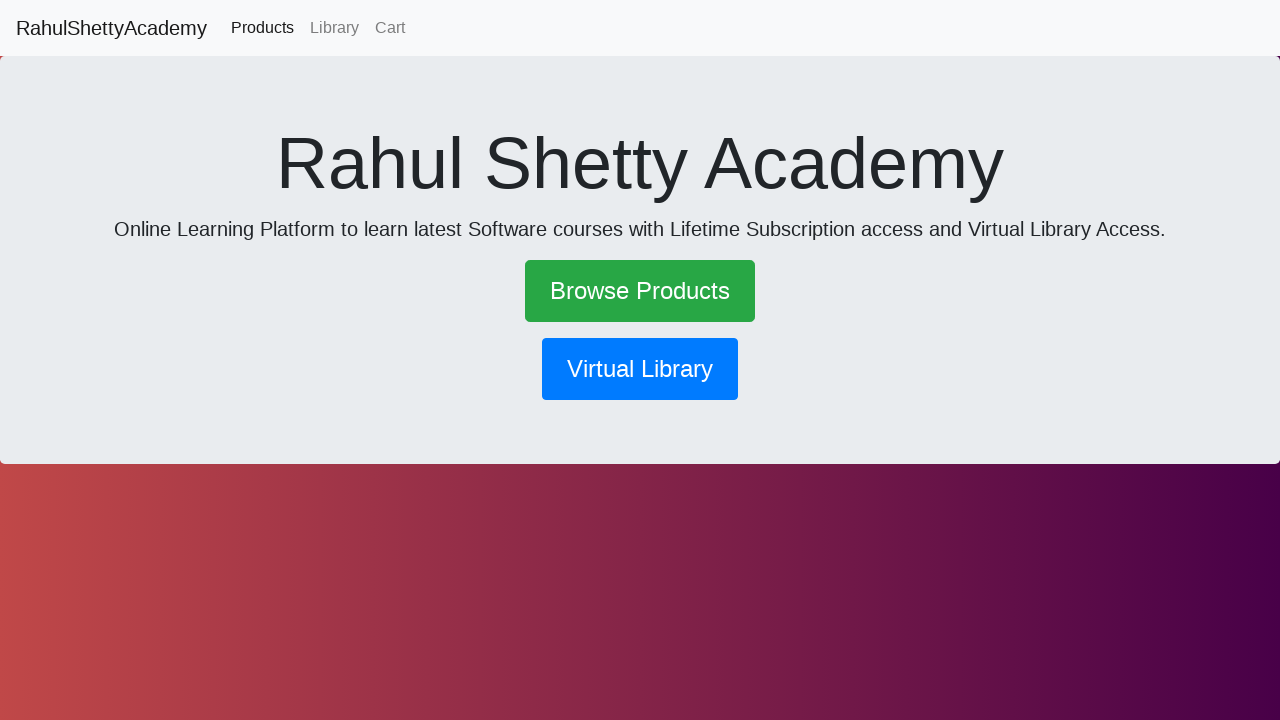

Clicked 'Browse Products' link to view available products at (640, 291) on a:has-text('Browse Products')
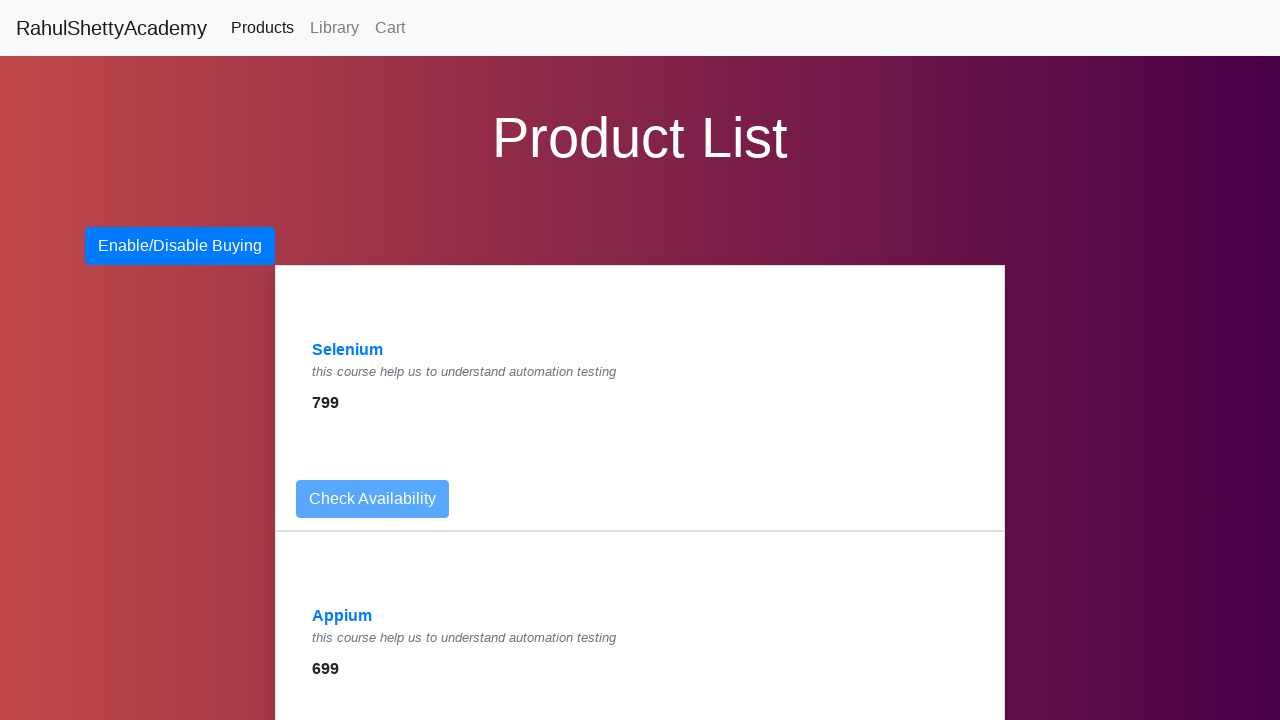

Clicked on Selenium course product at (348, 350) on a:has-text('Selenium')
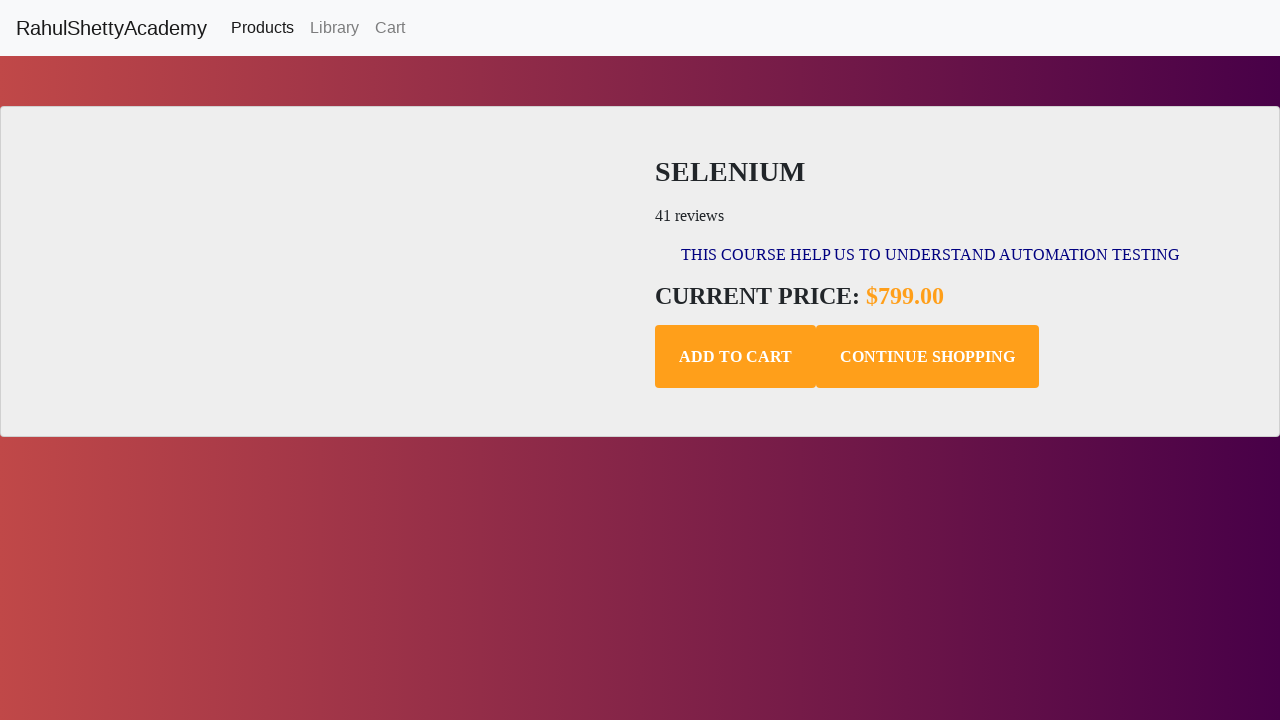

Added Selenium course to shopping cart at (736, 357) on .add-to-cart
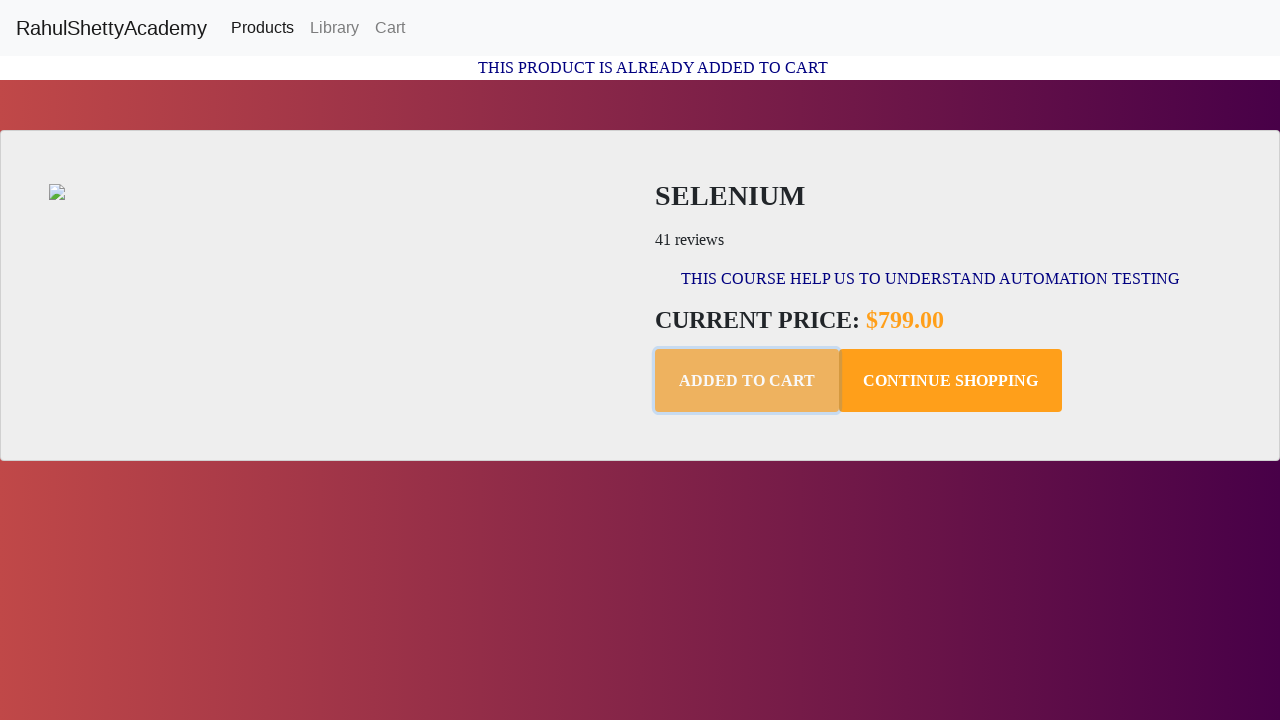

Navigated to shopping cart page at (390, 28) on a:has-text('Cart')
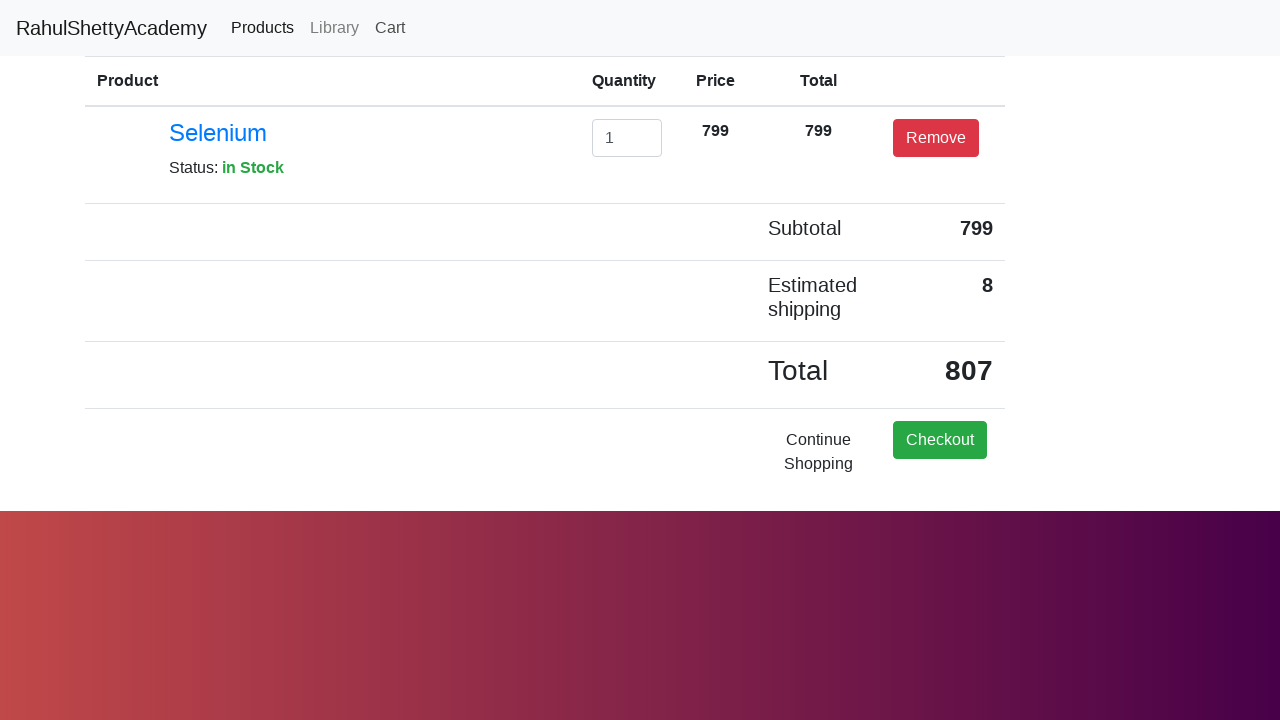

Cleared the quantity input field on #exampleInputEmail1
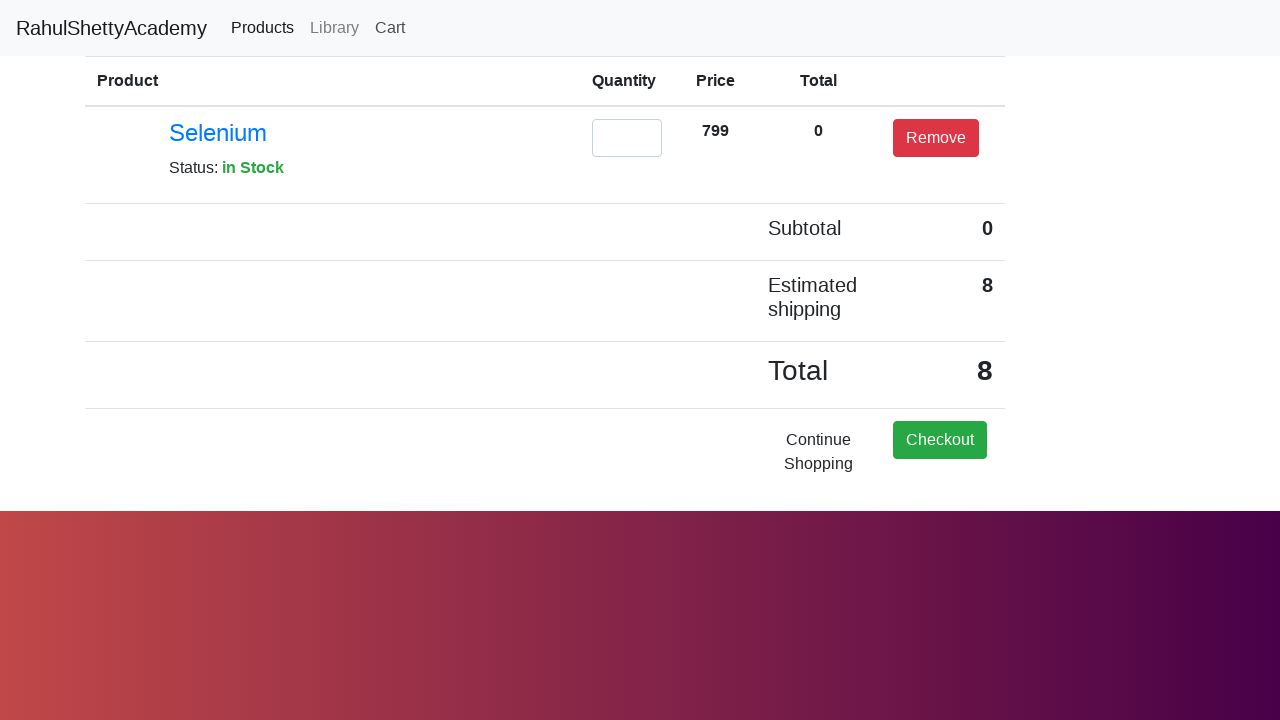

Updated quantity to 2 in the cart on #exampleInputEmail1
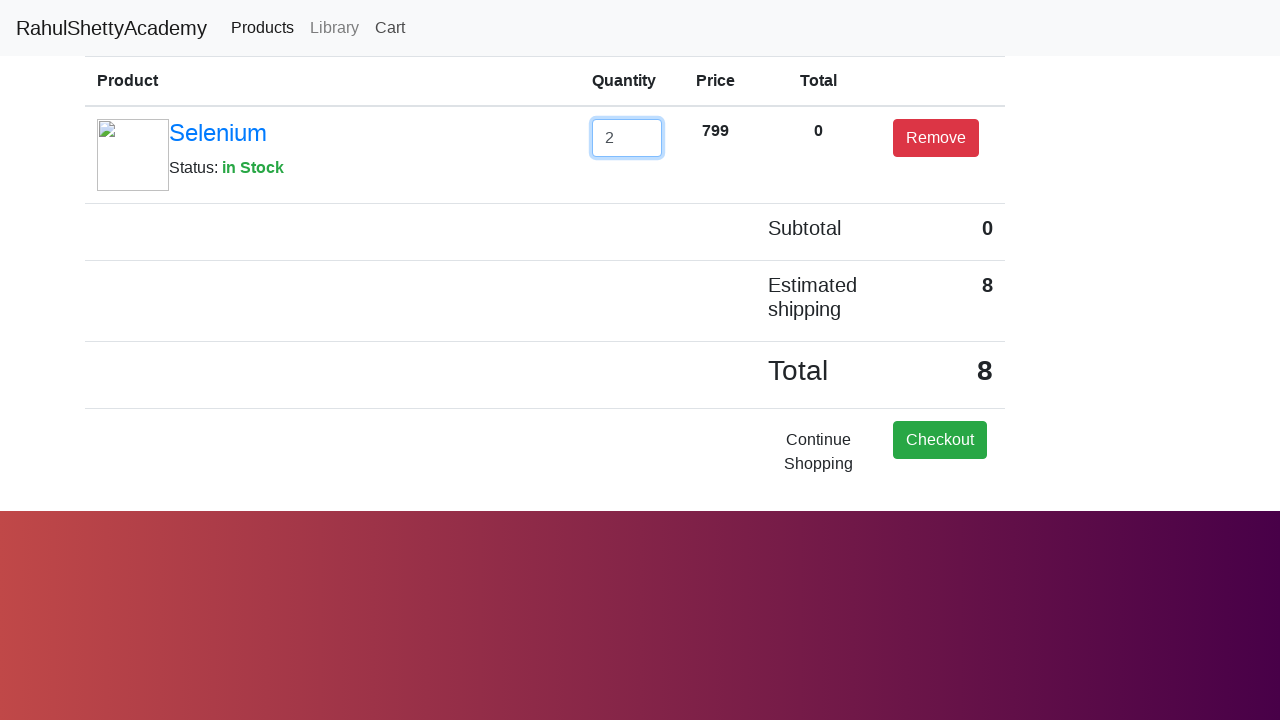

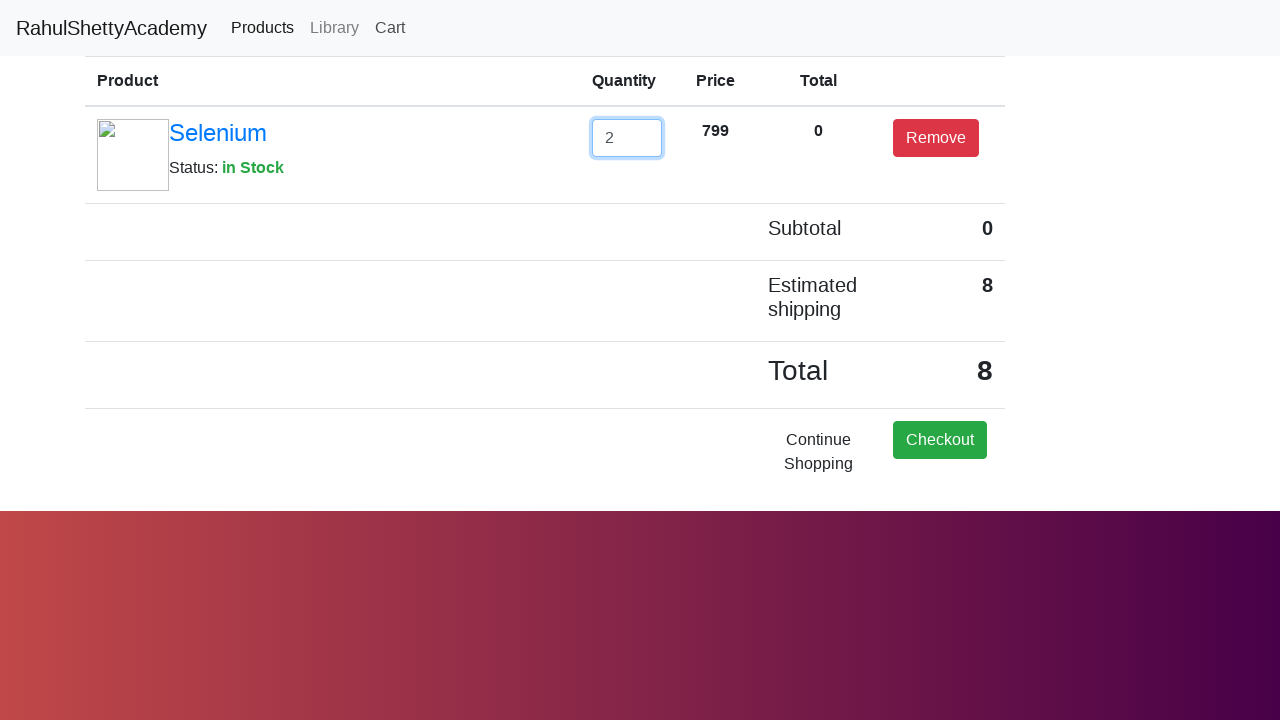